Tests train search functionality on erail.in by entering source and destination stations, disabling date selection, and retrieving the list of available trains

Starting URL: https://erail.in/

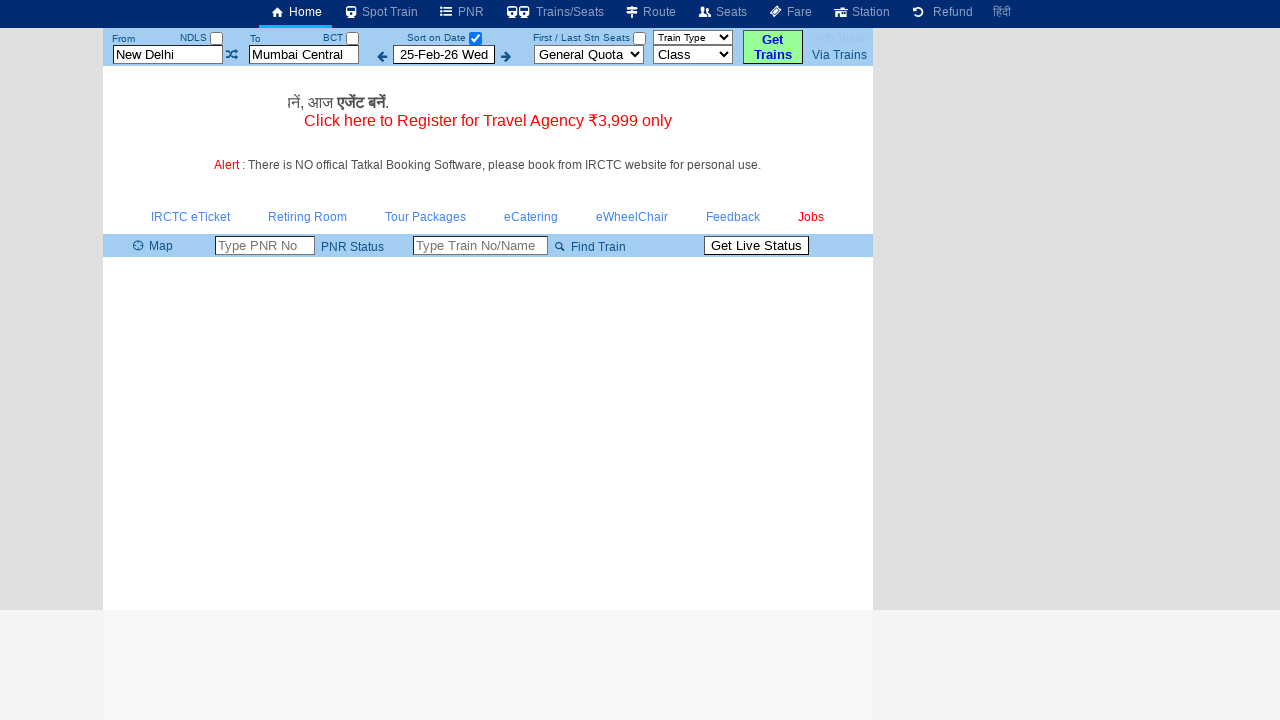

Cleared source station field on #txtStationFrom
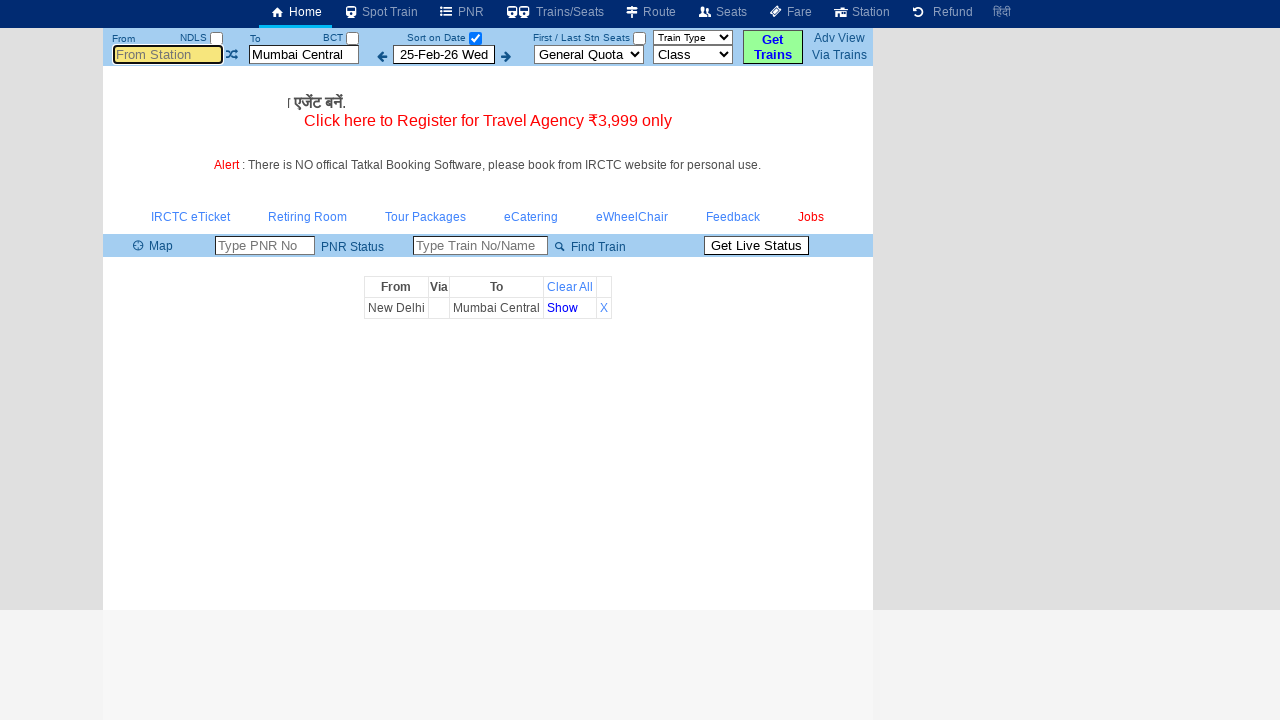

Entered 'MAS' as source station on #txtStationFrom
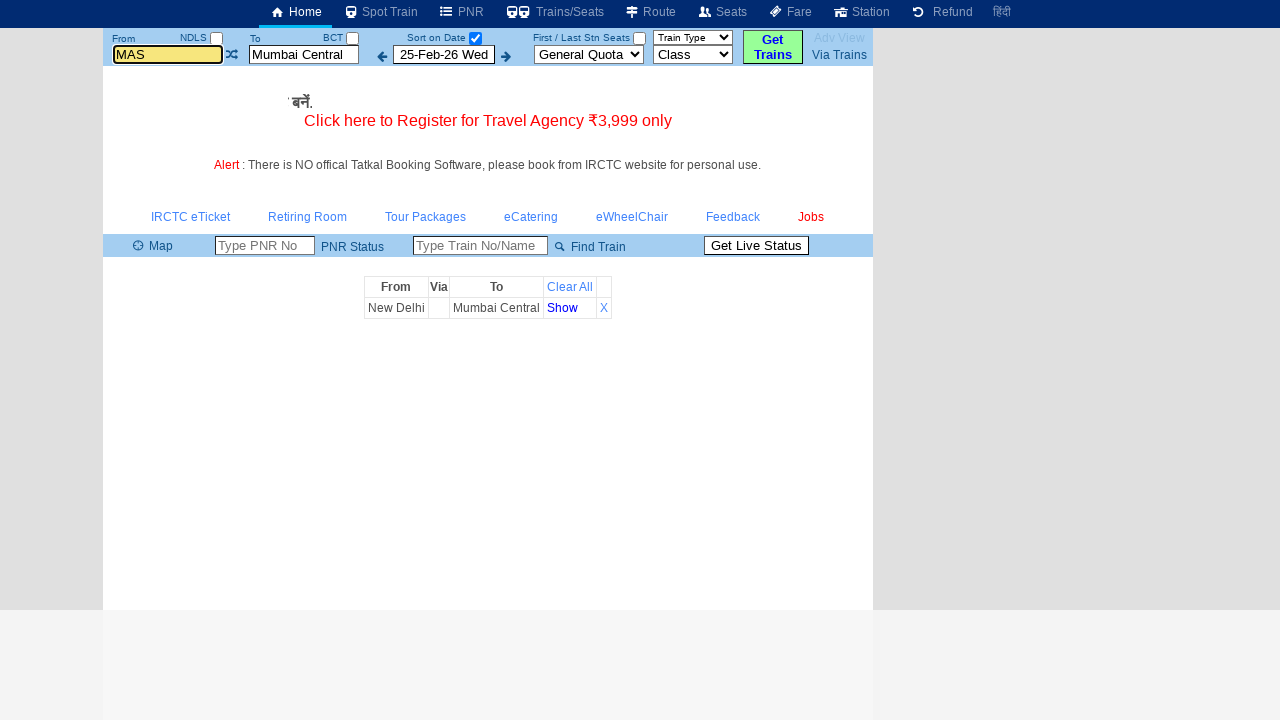

Pressed Enter to confirm source station selection on #txtStationFrom
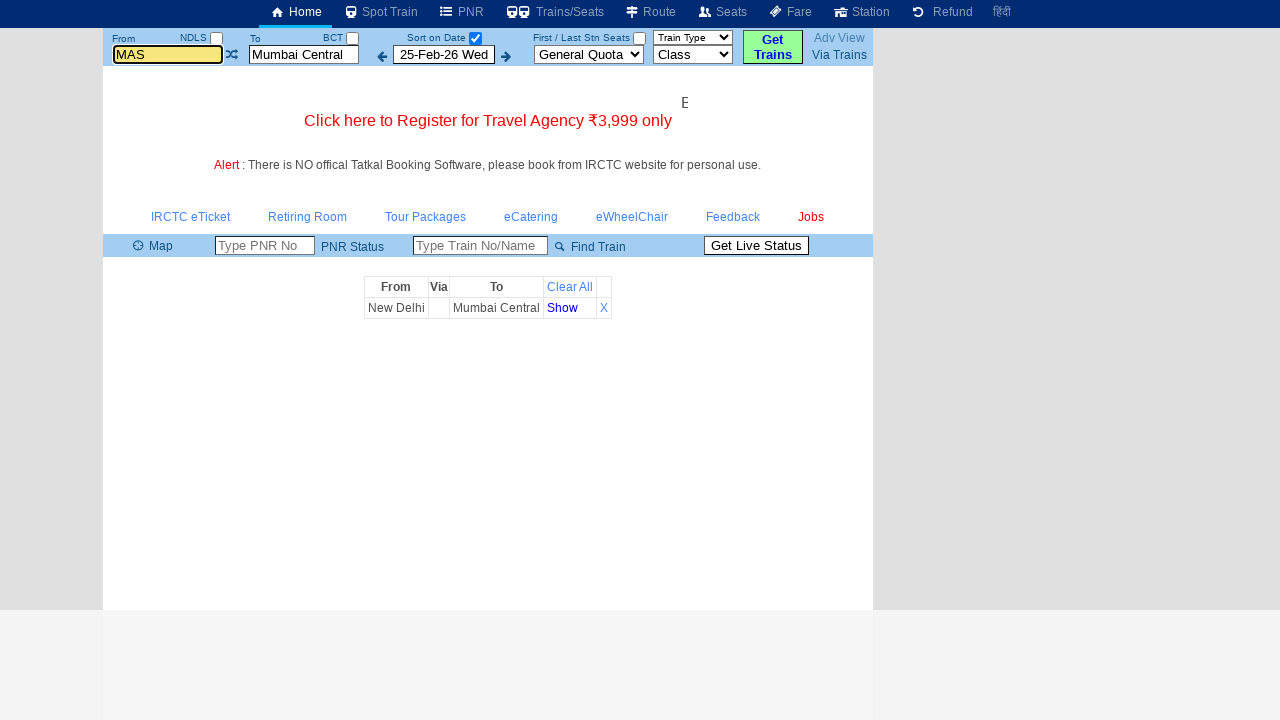

Waited for source station to be selected
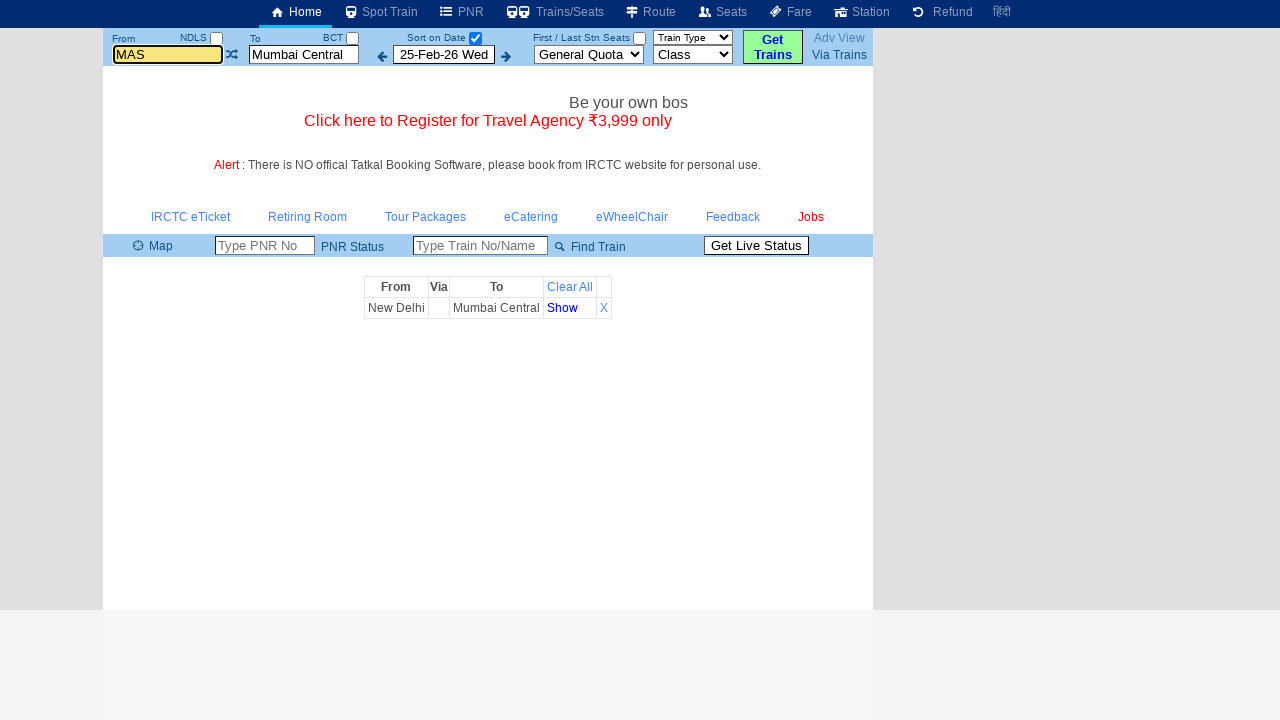

Cleared destination station field on #txtStationTo
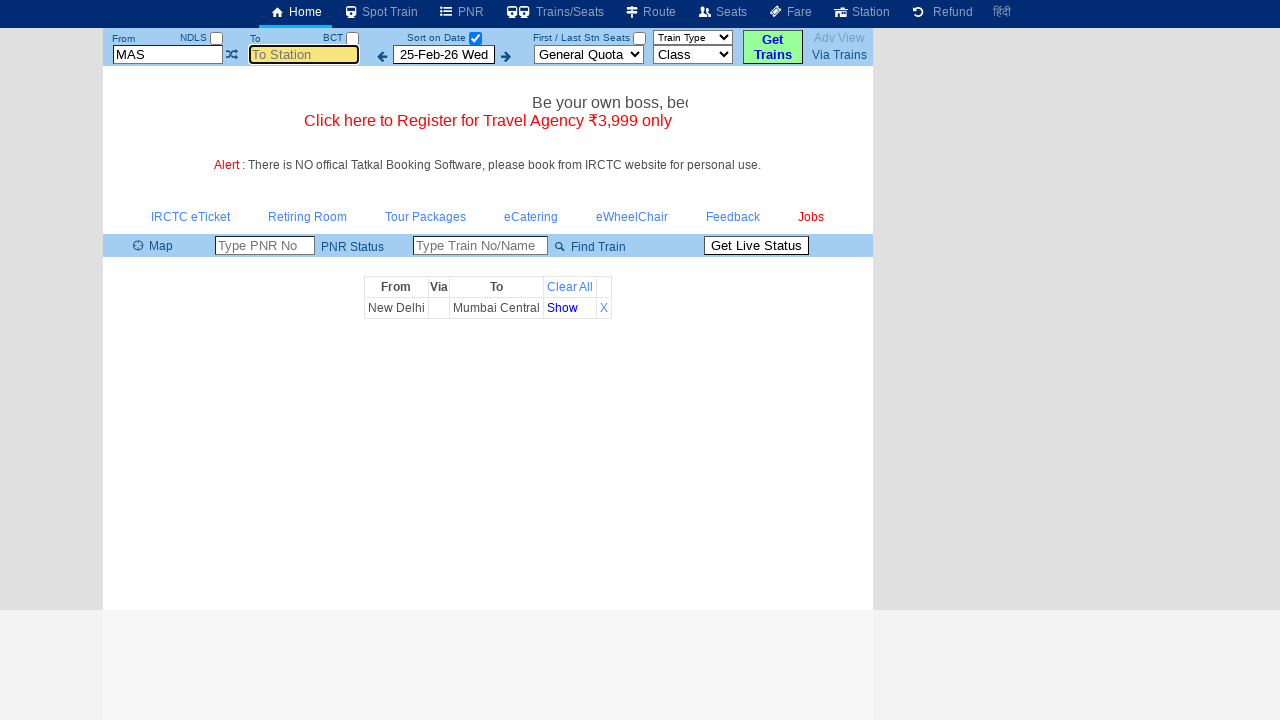

Entered 'MDU' as destination station on #txtStationTo
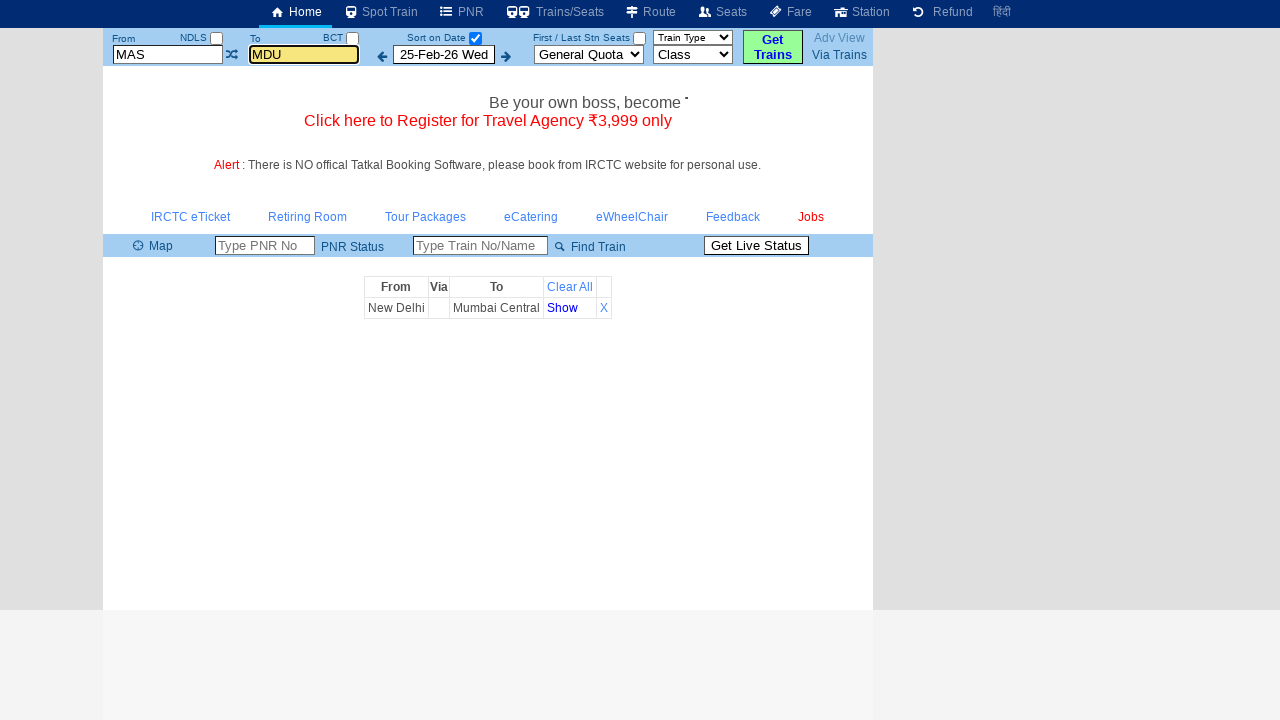

Pressed Enter to confirm destination station selection on #txtStationTo
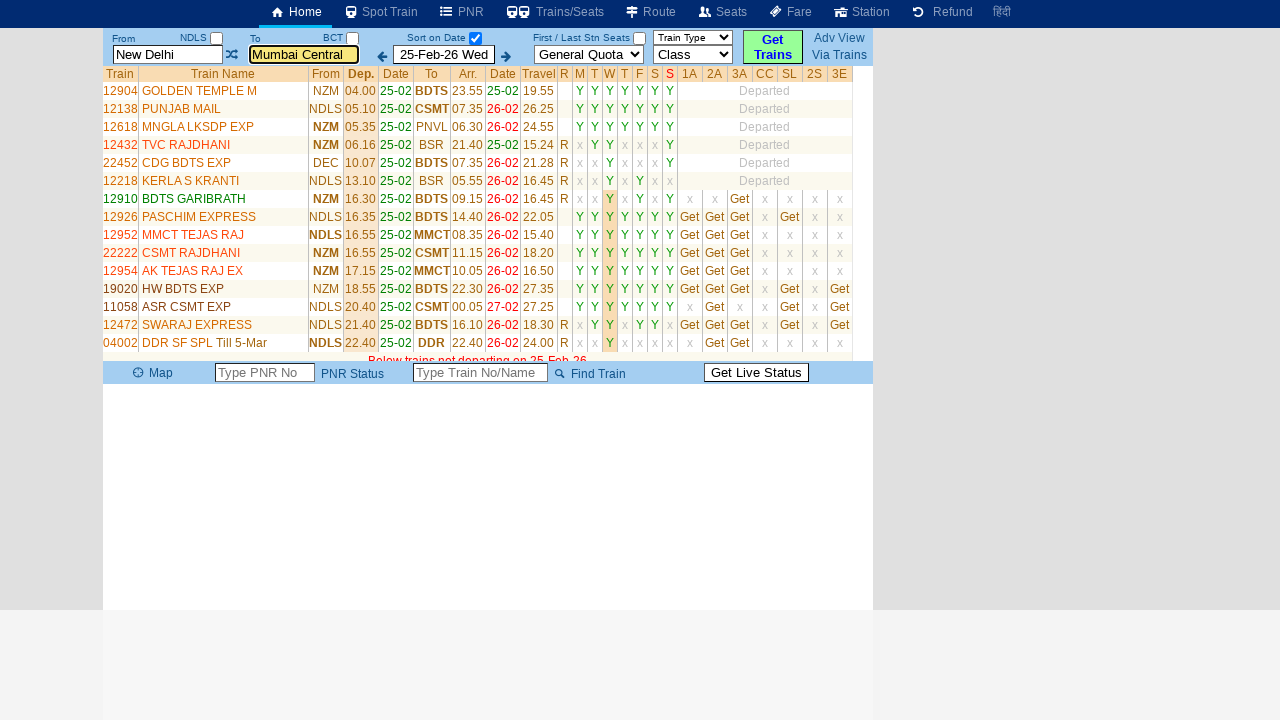

Waited for destination station to be selected
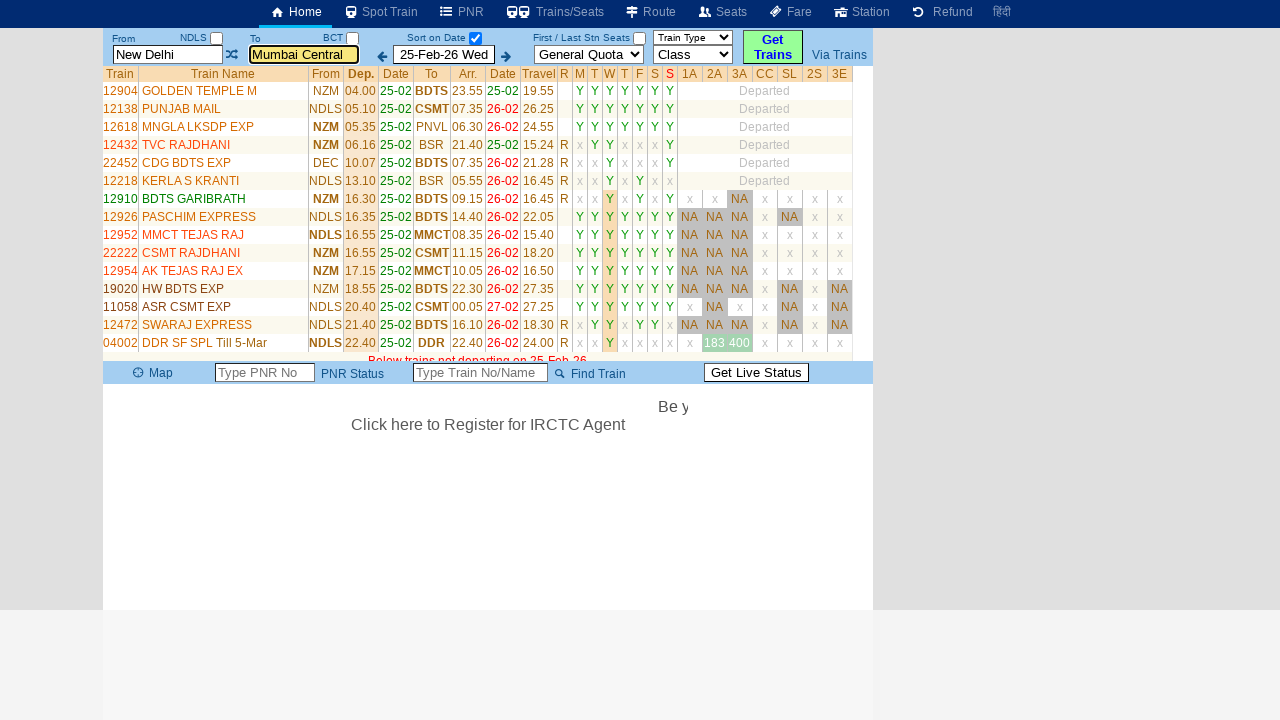

Unchecked the date selection checkbox at (475, 38) on xpath=//input[@id='chkSelectDateOnly']
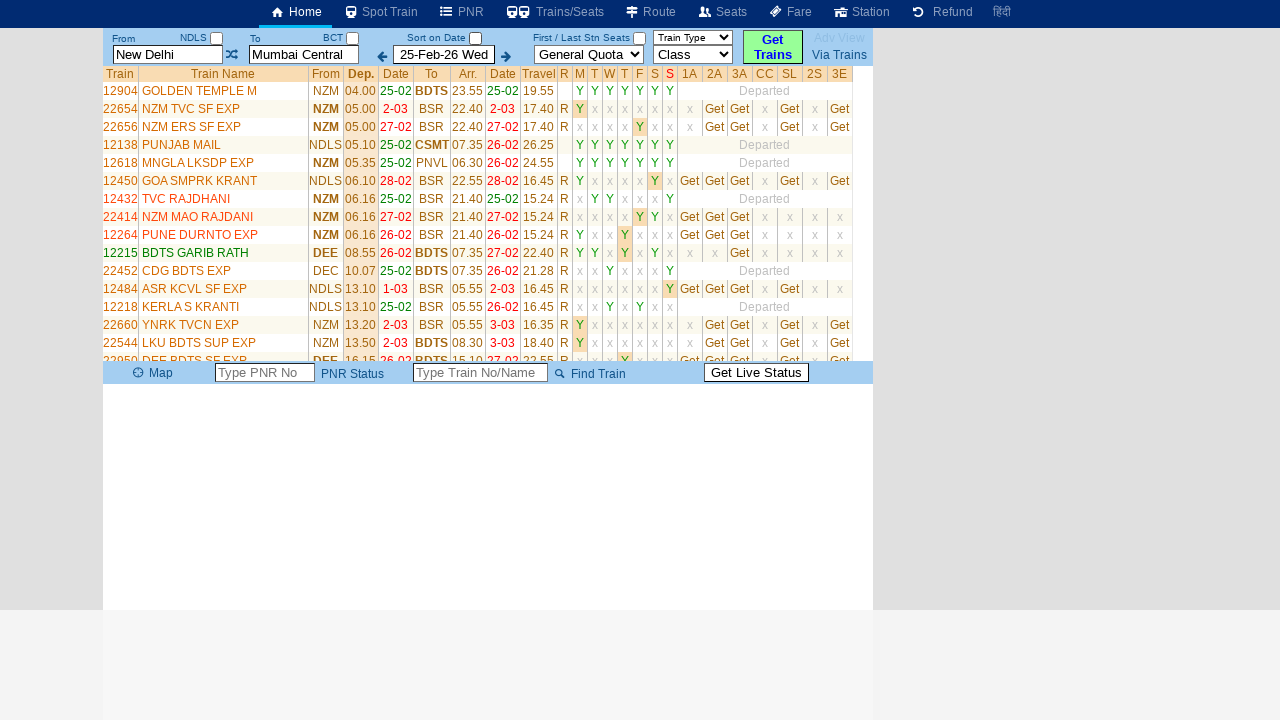

Waited before initiating search
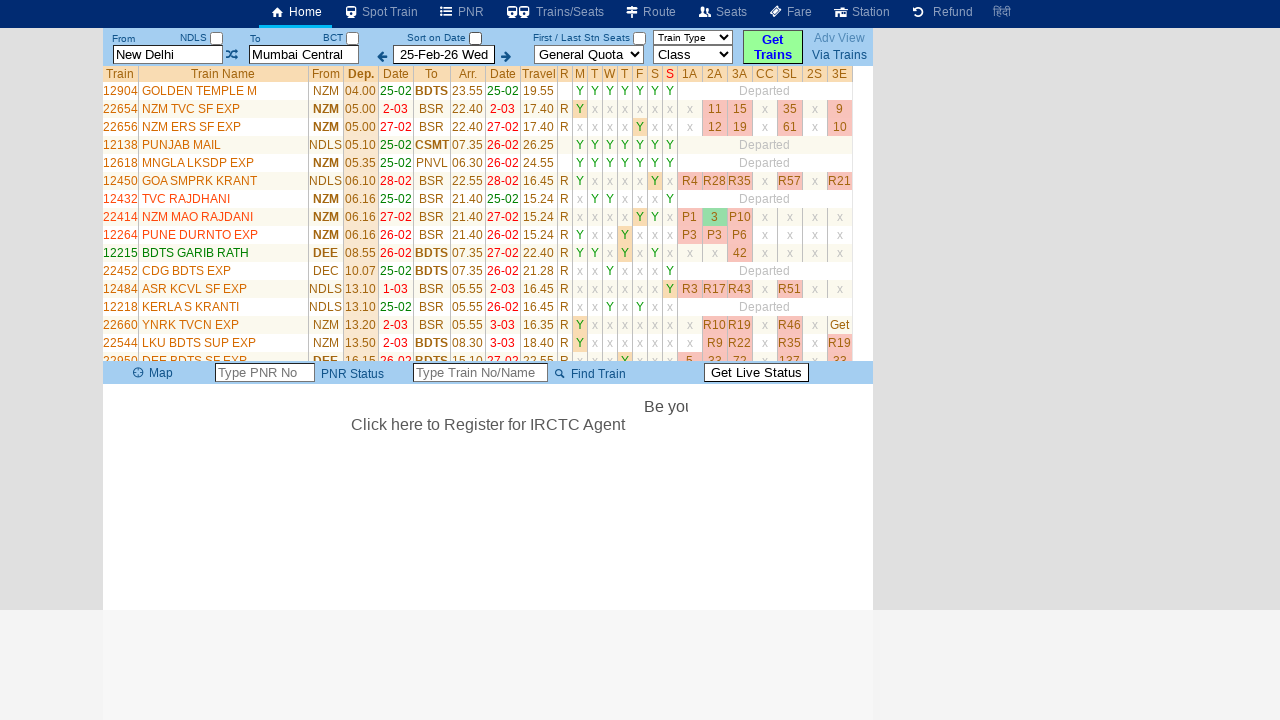

Clicked the search button to find trains from MAS to MDU at (773, 47) on #buttonFromTo
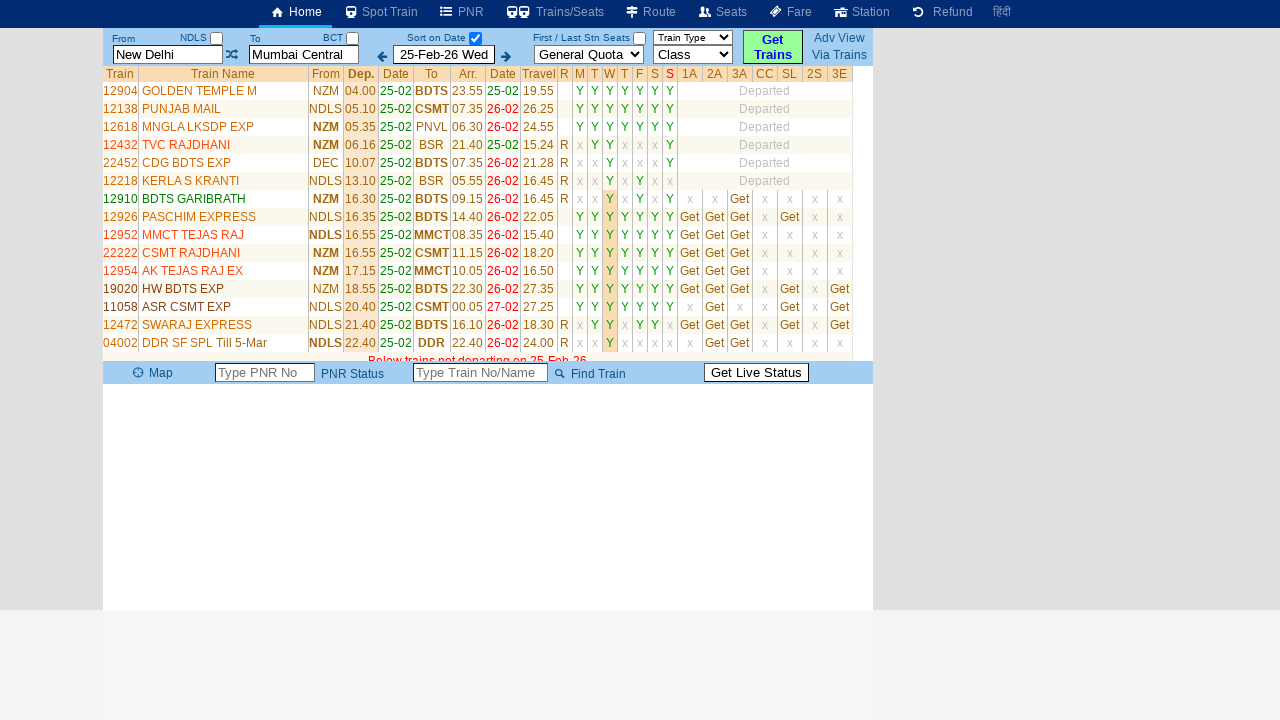

Waited for search results to load
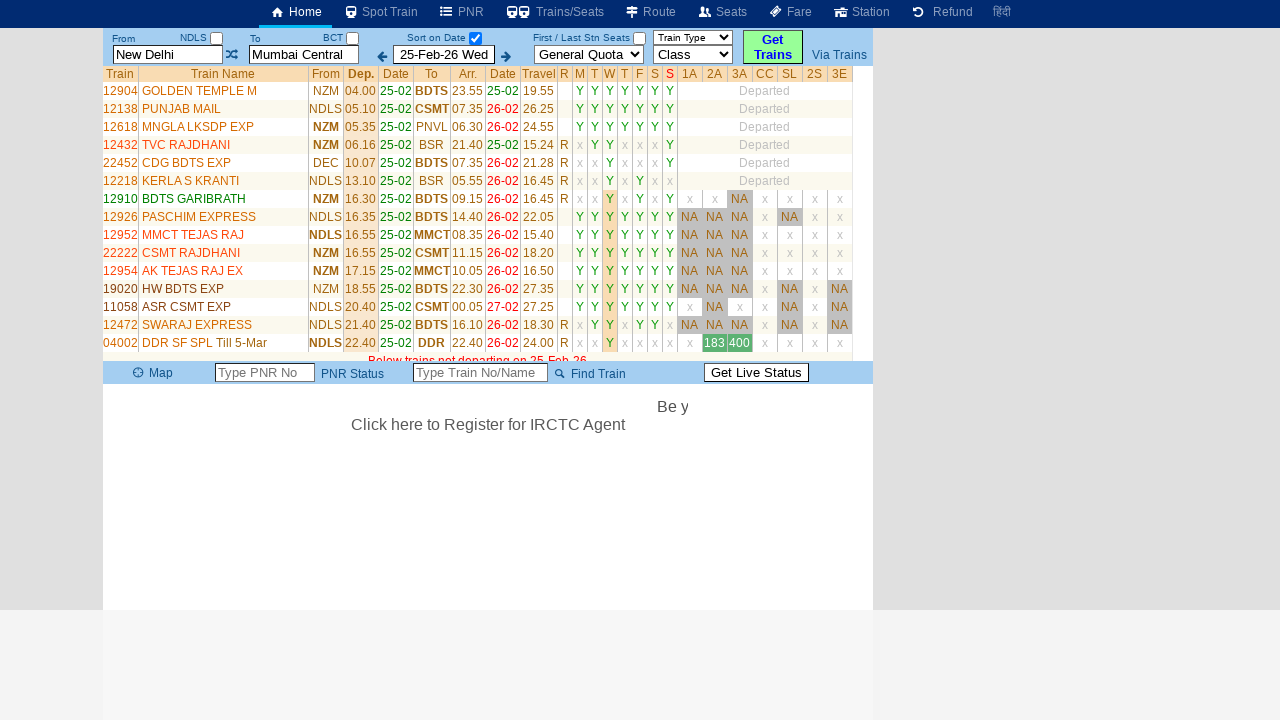

Train list loaded and visible
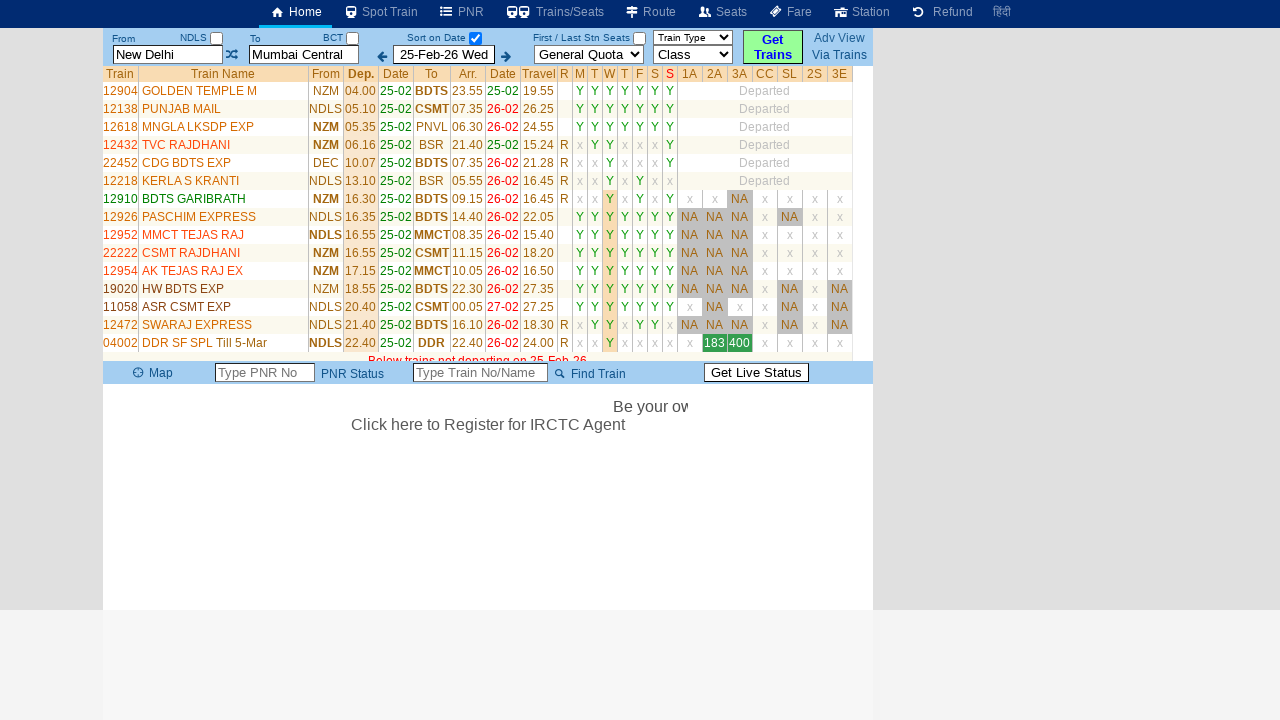

Retrieved 34 available trains from search results
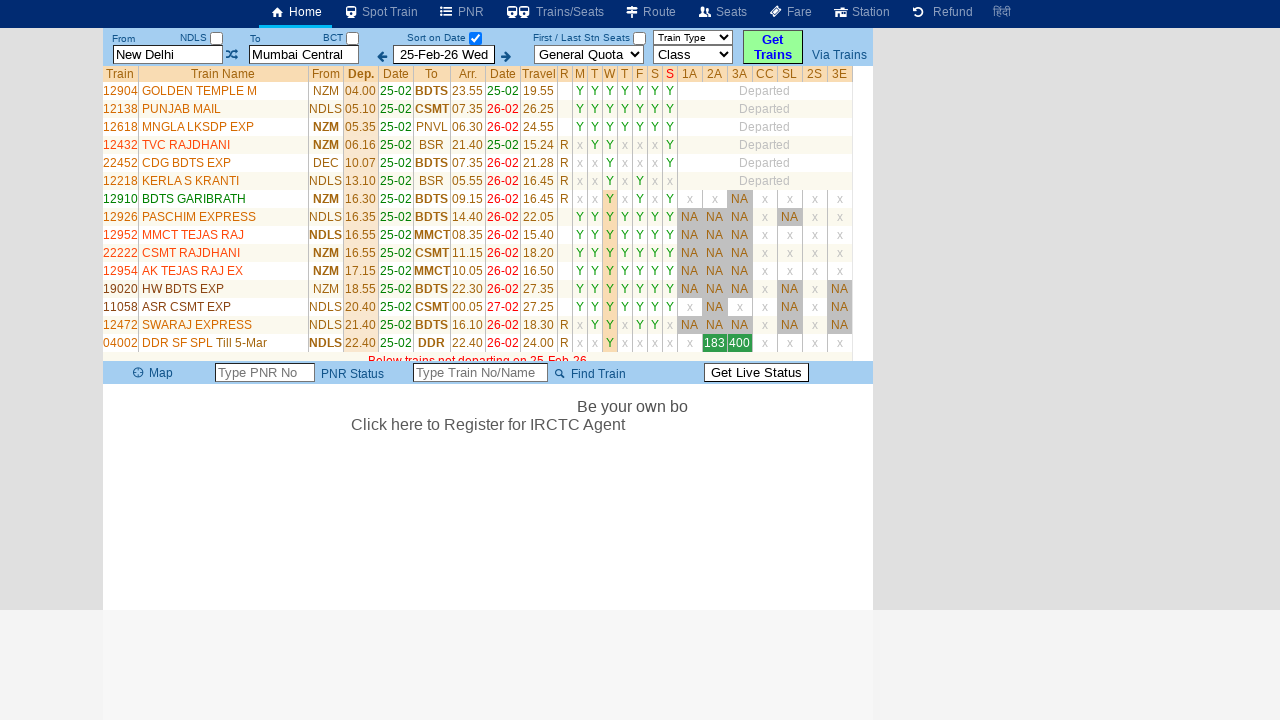

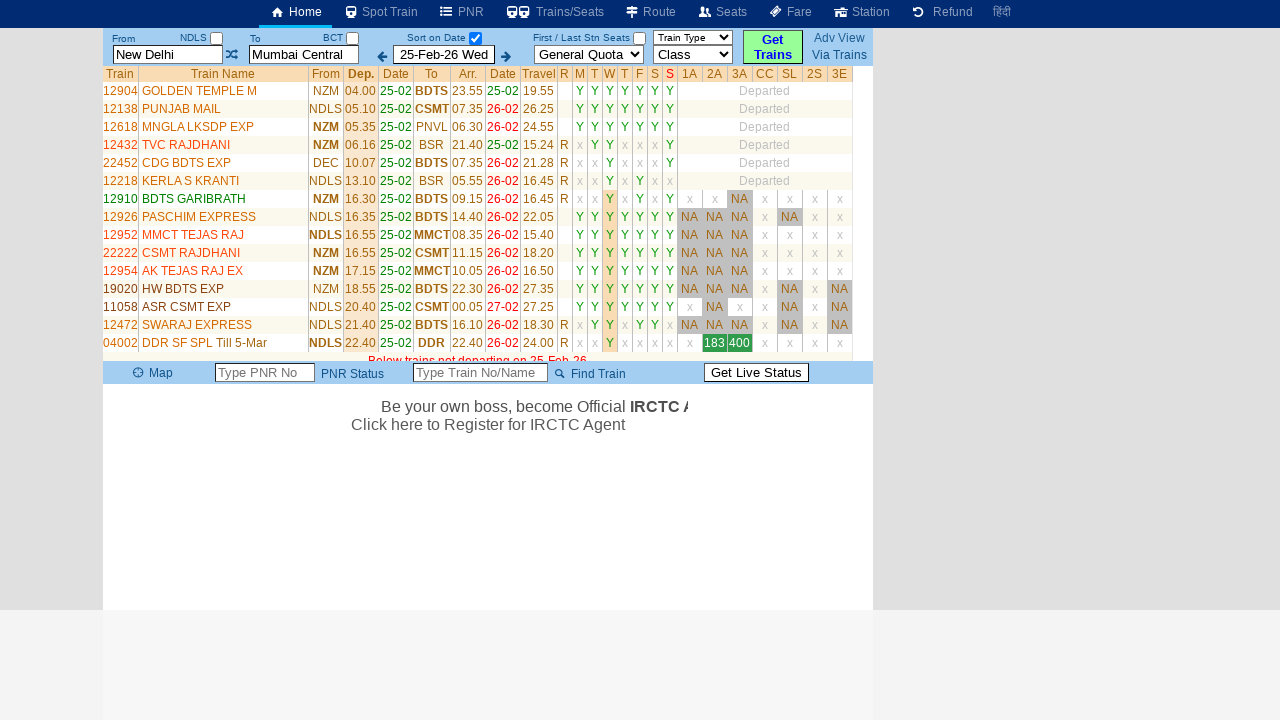